Navigates from the Elements main page to the Links page using the side menu

Starting URL: https://demoqa.com/elements

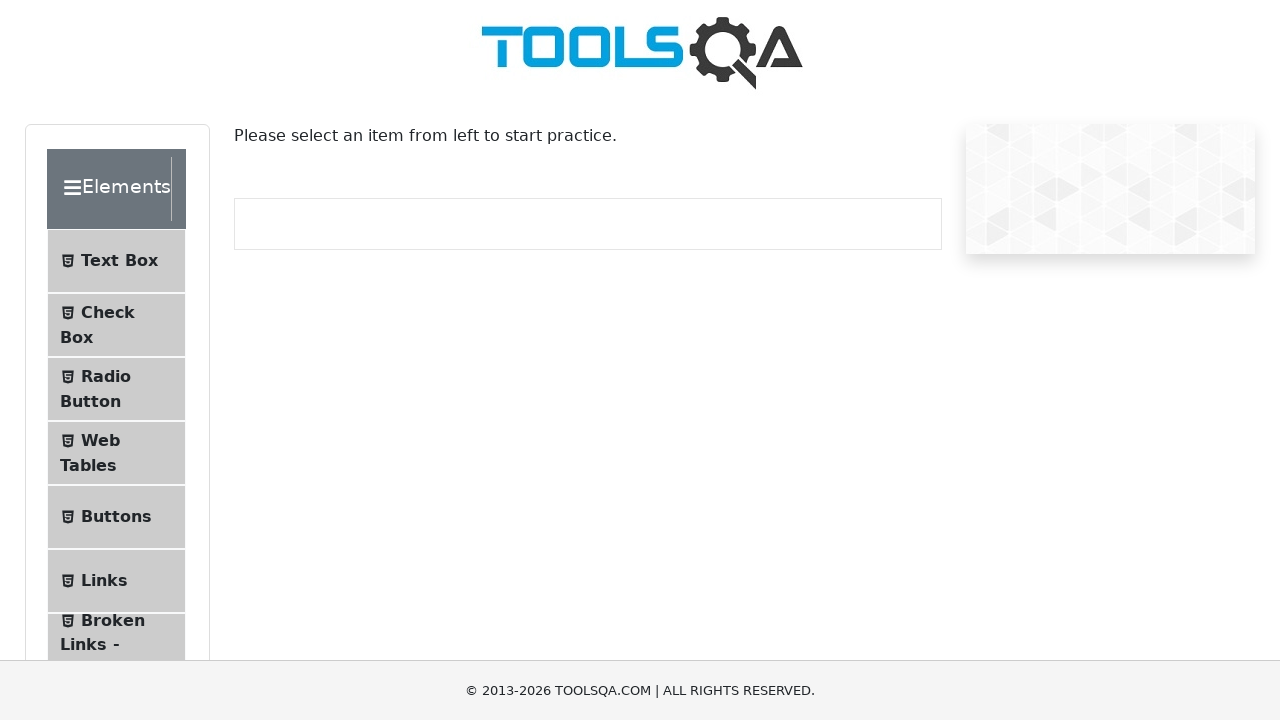

Clicked on Links option in the side menu at (104, 581) on .element-list >> text=Links
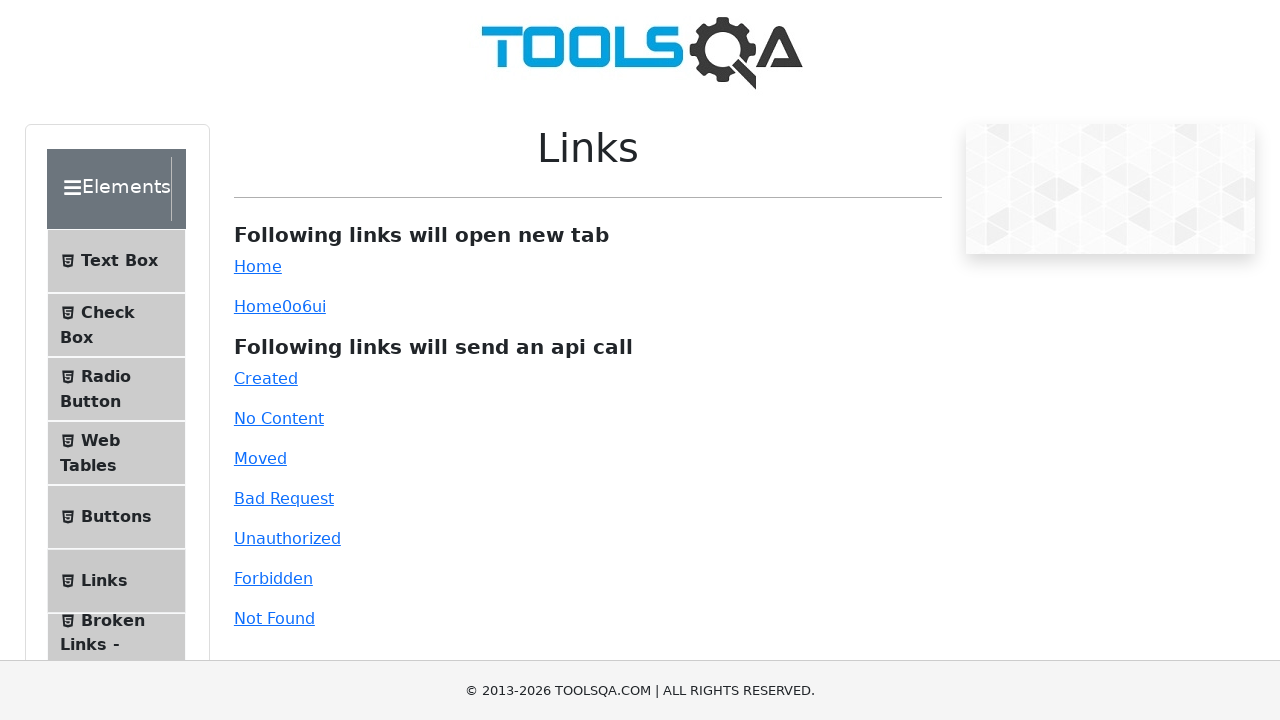

Links page loaded successfully
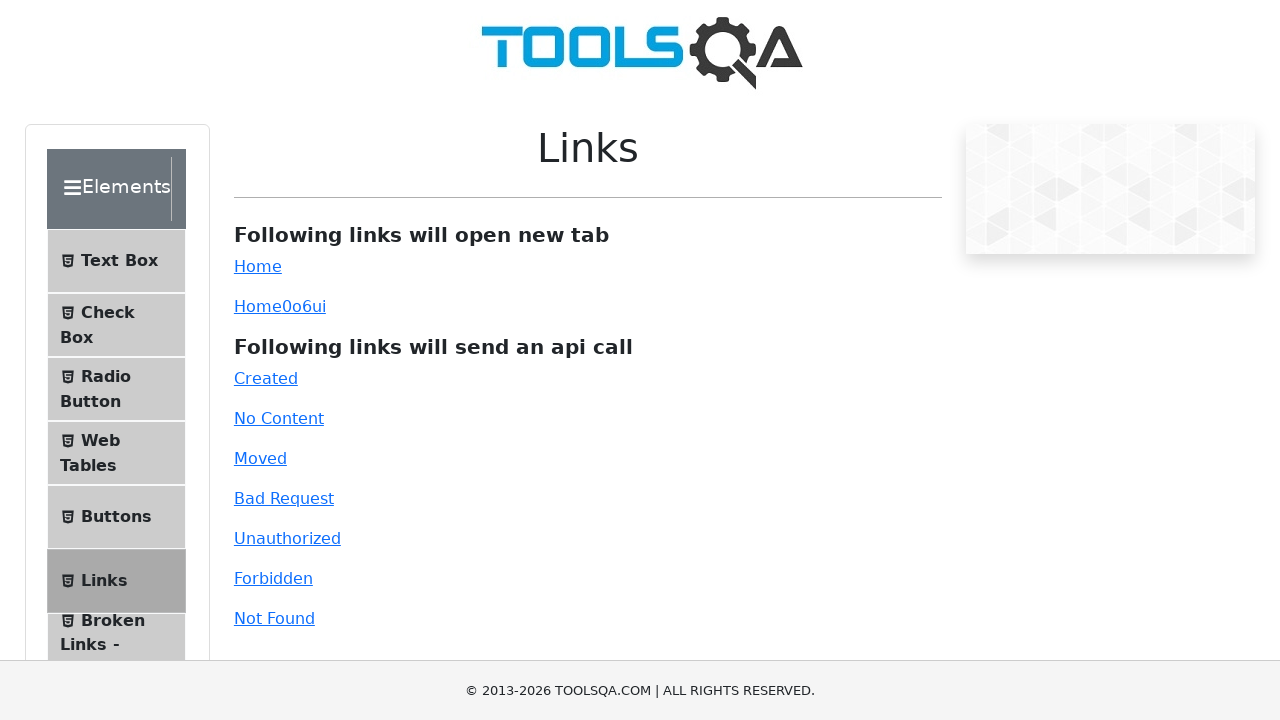

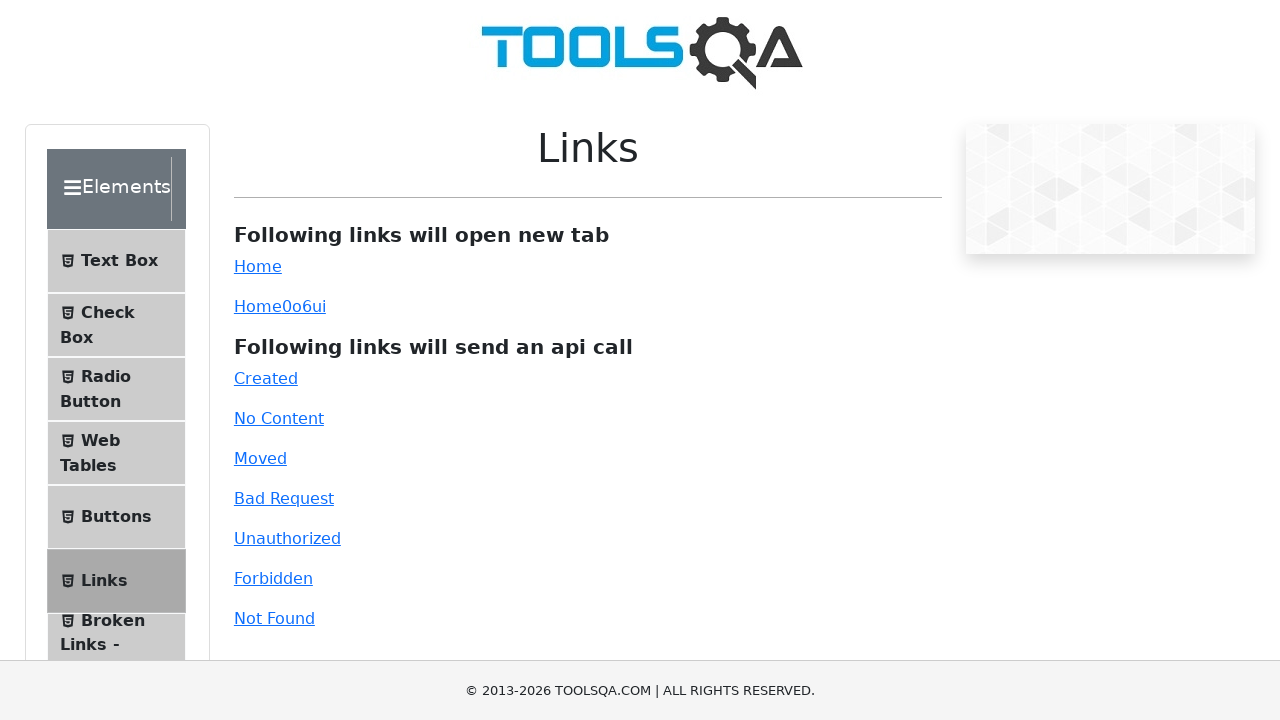